Tests keyboard key press functionality by sending SPACE and LEFT arrow keys to an element and verifying the displayed result text shows the correct key was pressed.

Starting URL: http://the-internet.herokuapp.com/key_presses

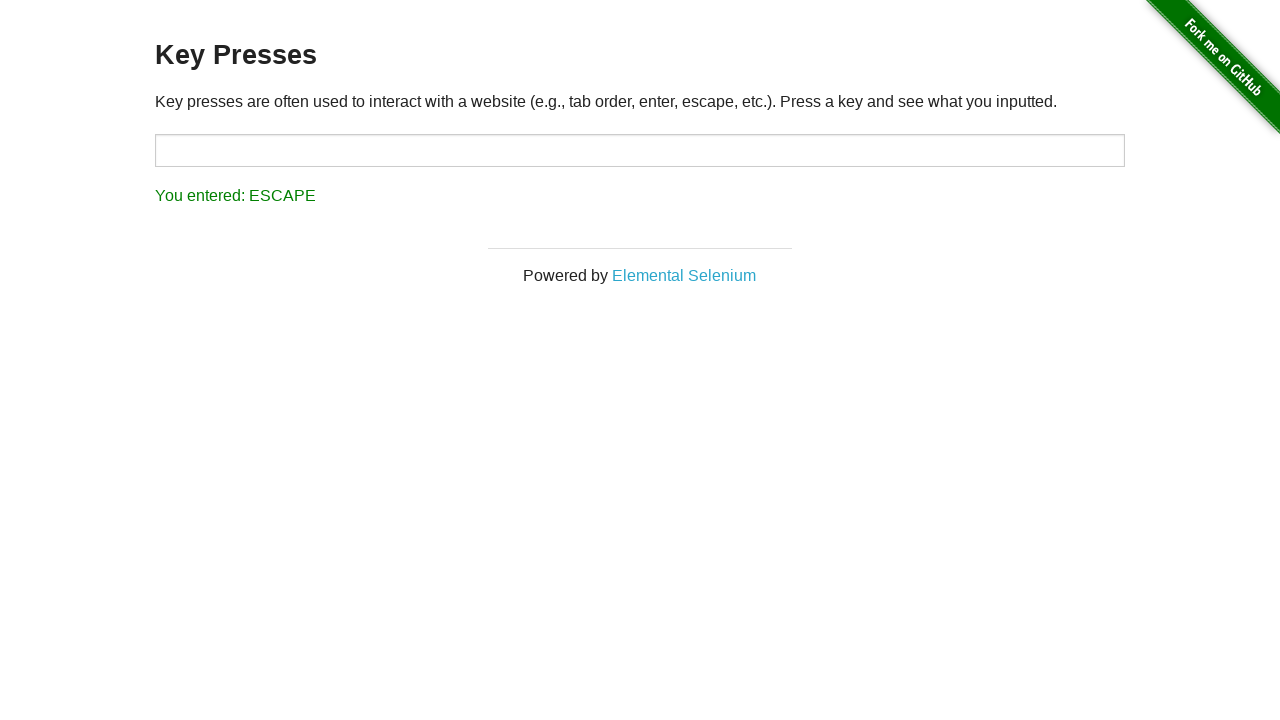

Pressed SPACE key on target element on #target
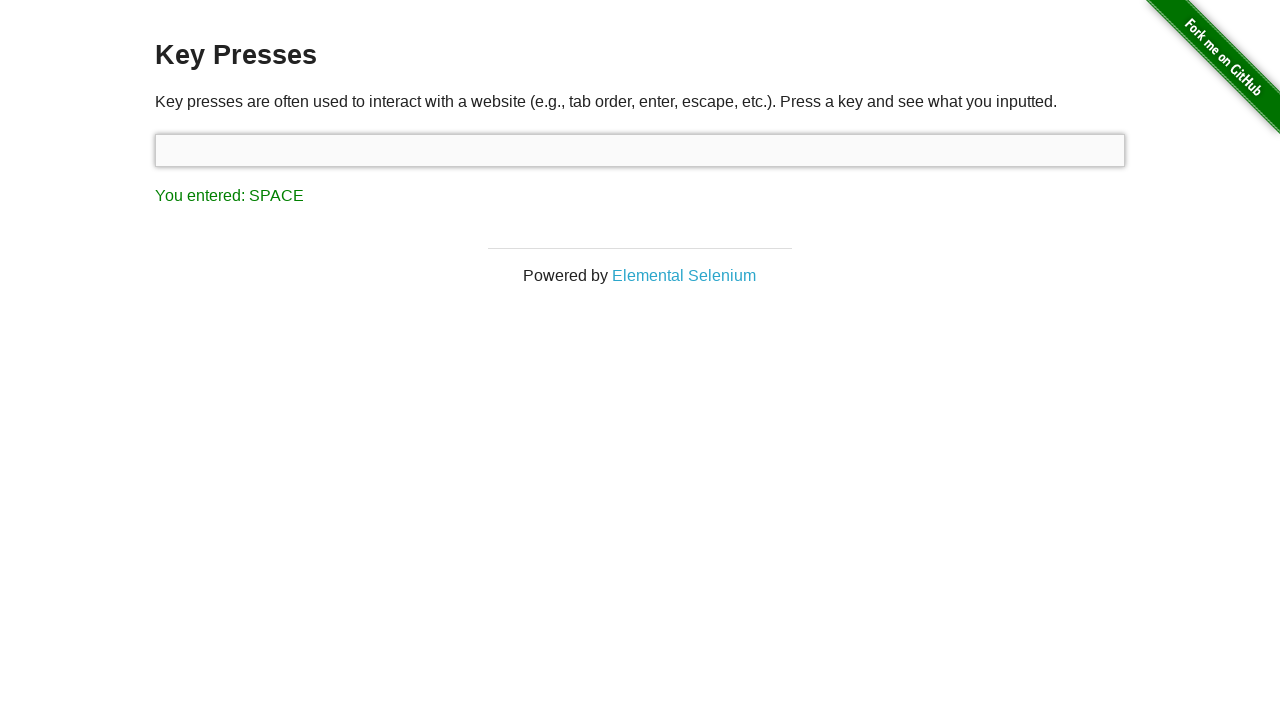

Verified result text shows SPACE key was pressed
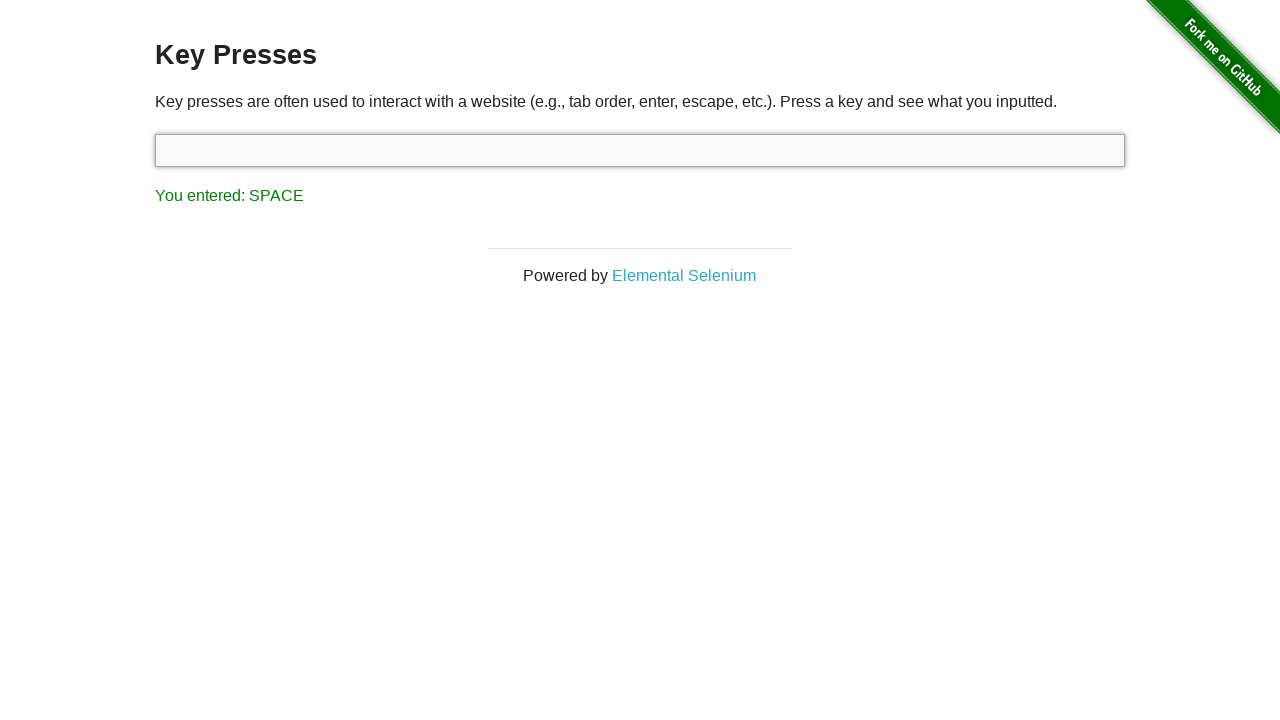

Pressed LEFT arrow key on currently focused element
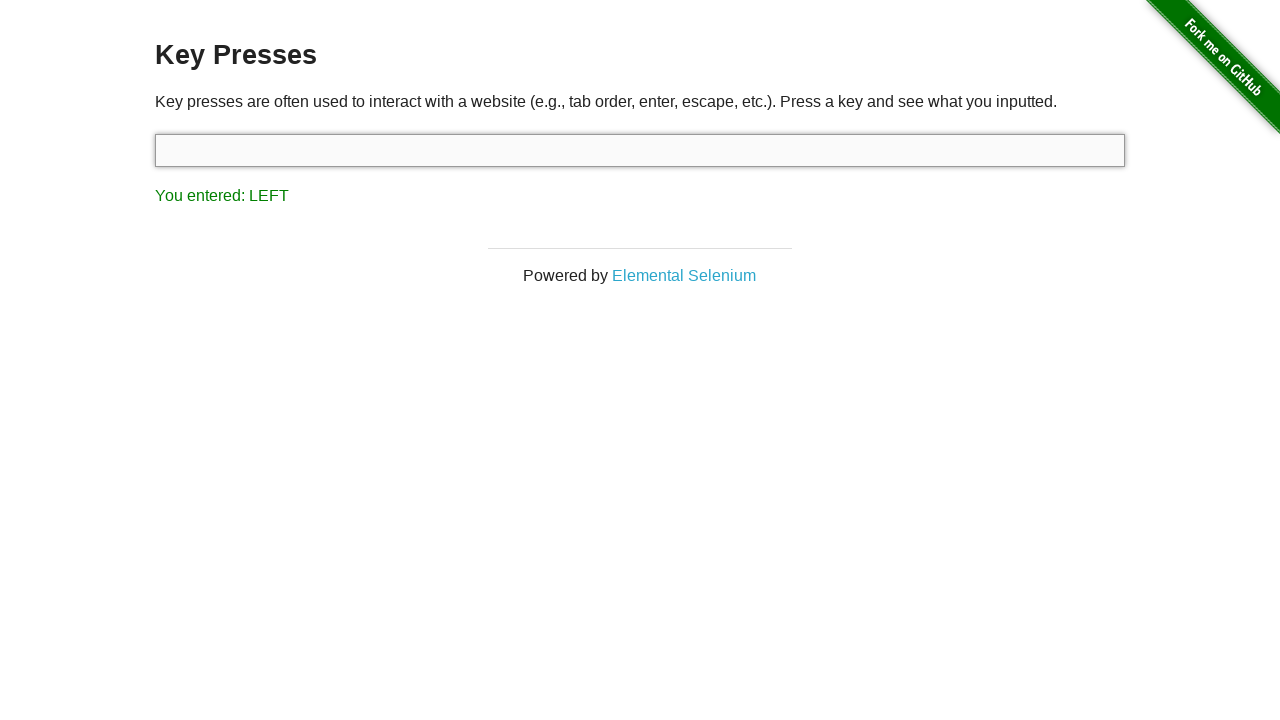

Verified result text shows LEFT arrow key was pressed
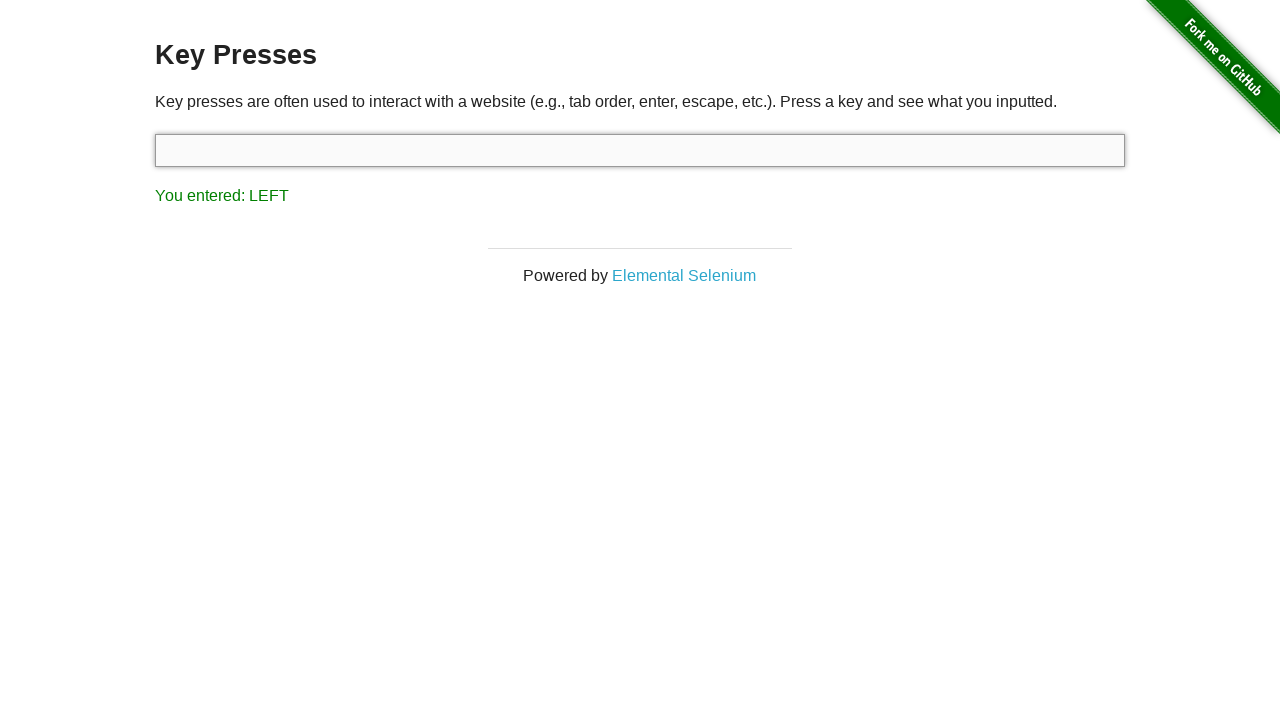

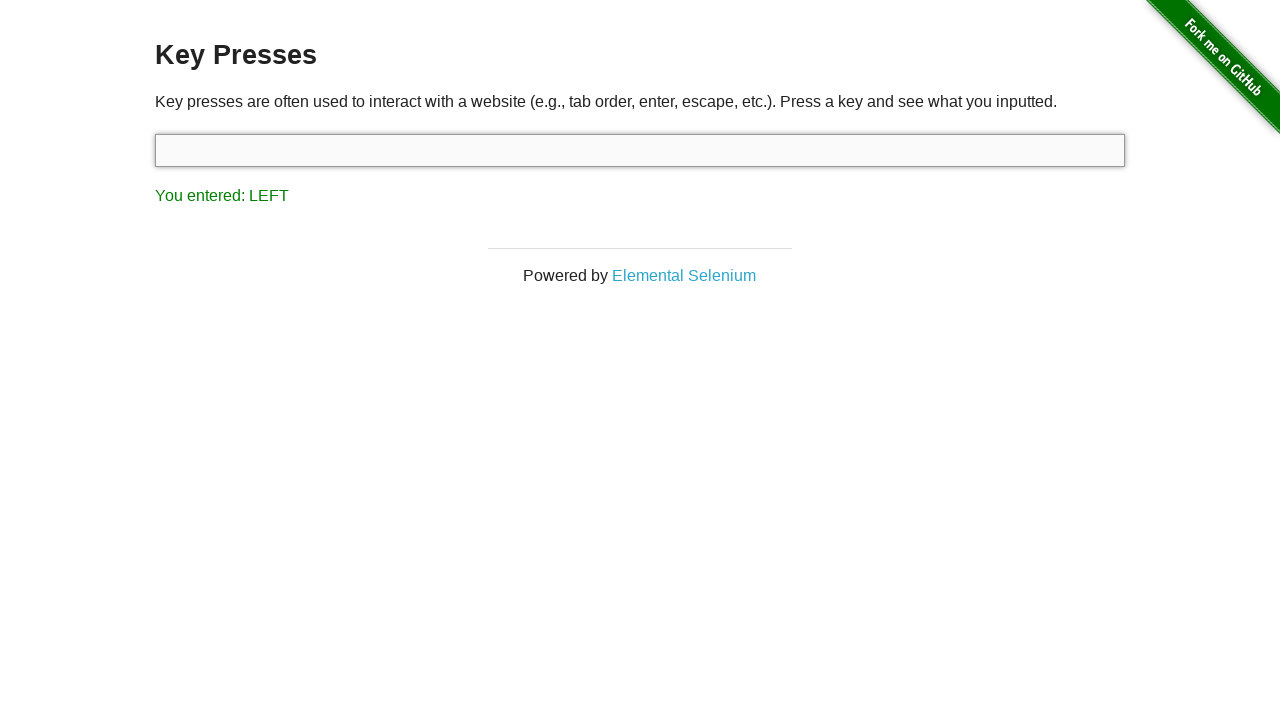